Tests the job search functionality on hh.ru by entering a search query for "Test Engineer" and submitting the search form

Starting URL: https://samara.hh.ru

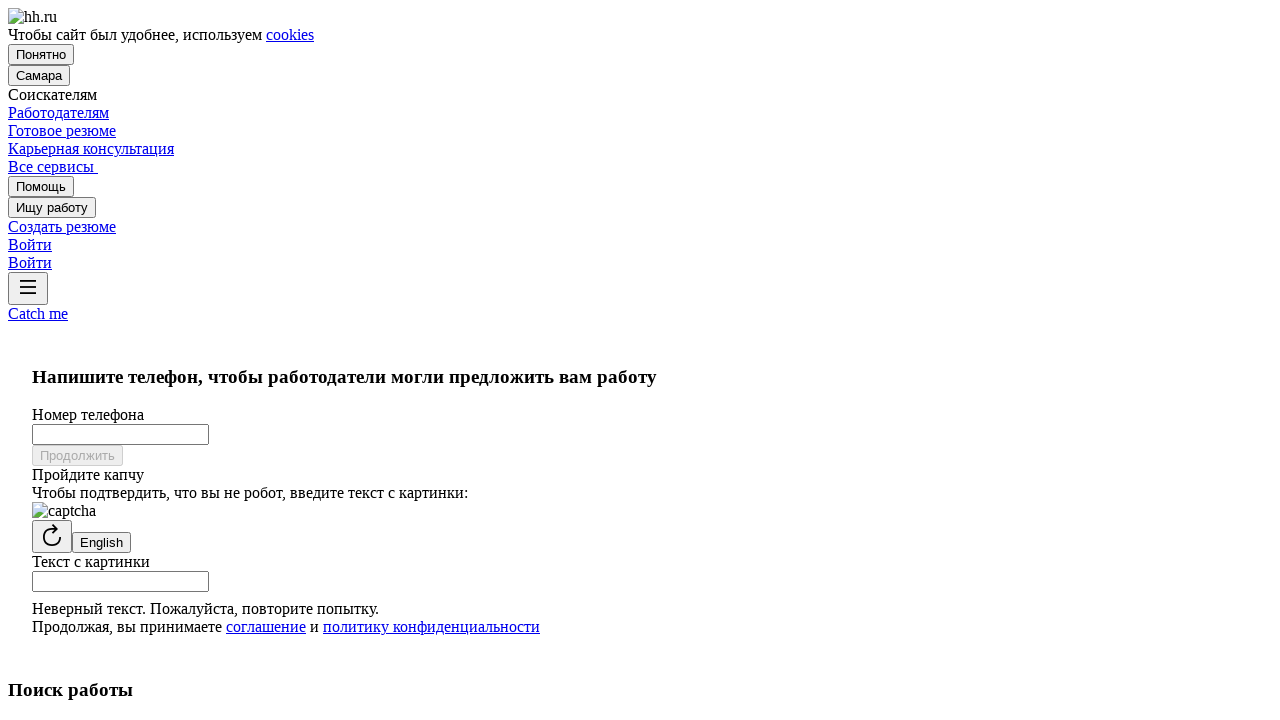

Filled search field with 'Test Engineer' query on input[name='text']
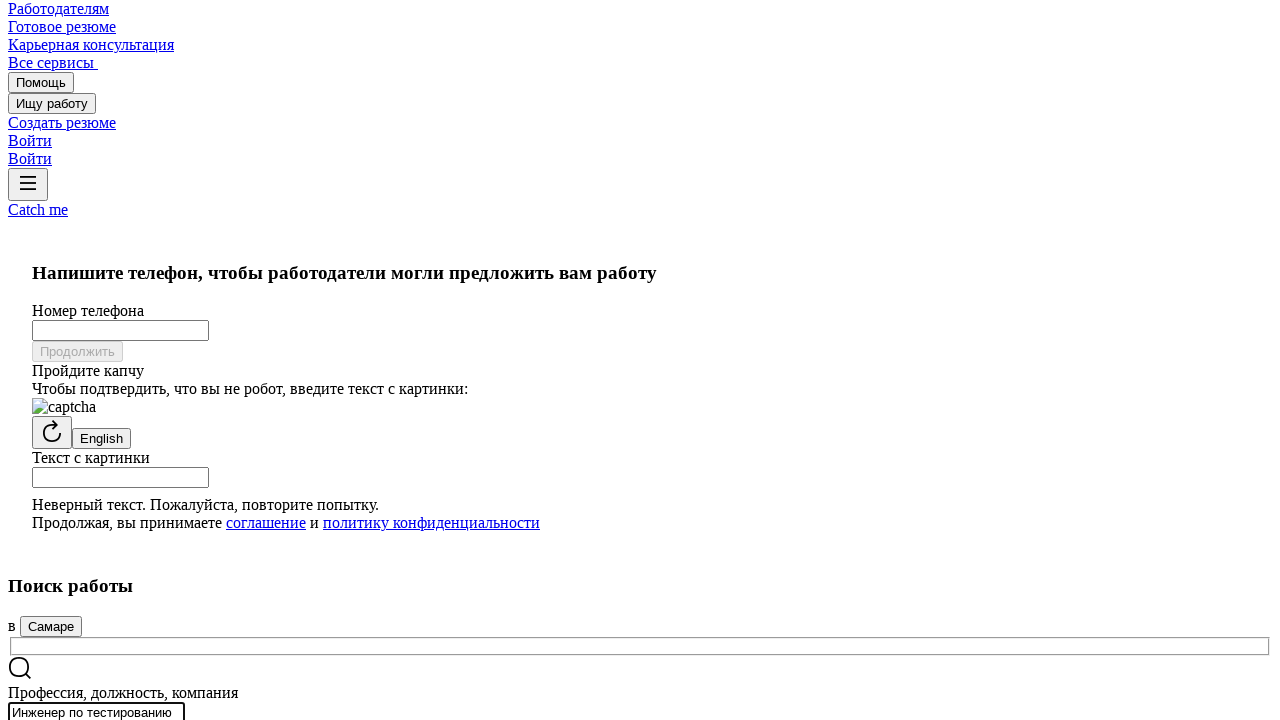

Pressed Enter to submit job search form on input[name='text']
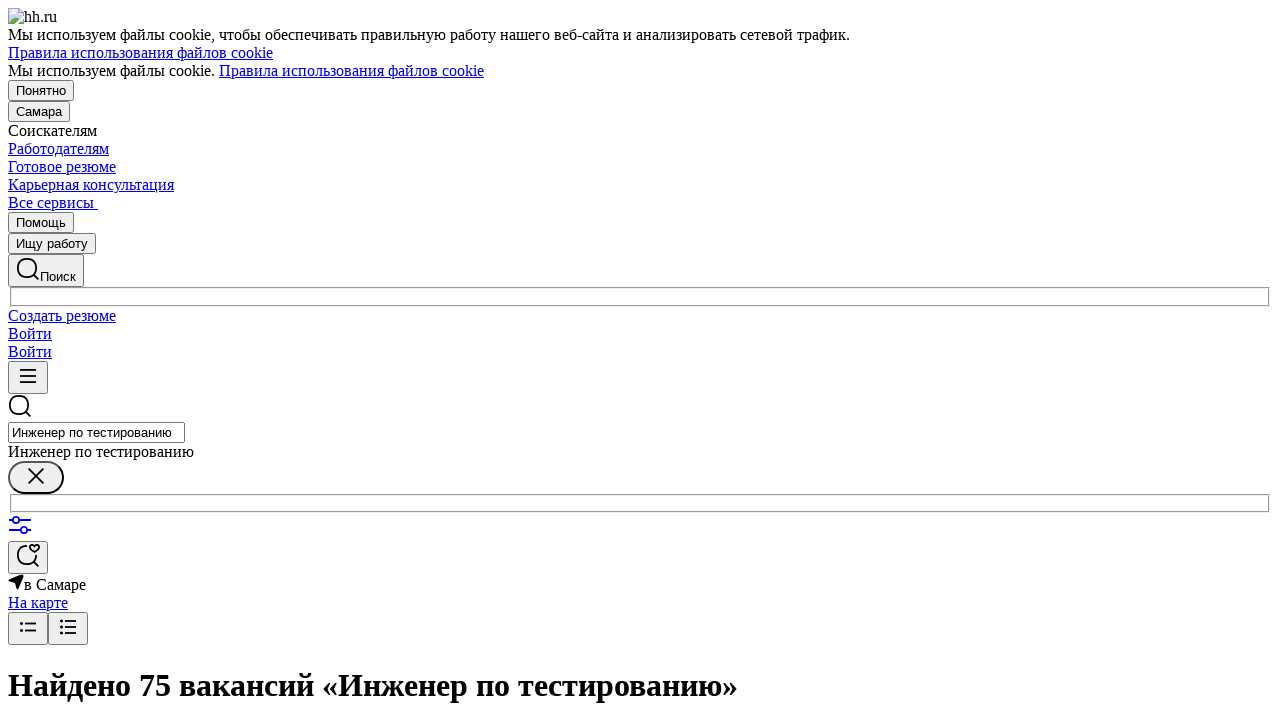

Search results page loaded successfully
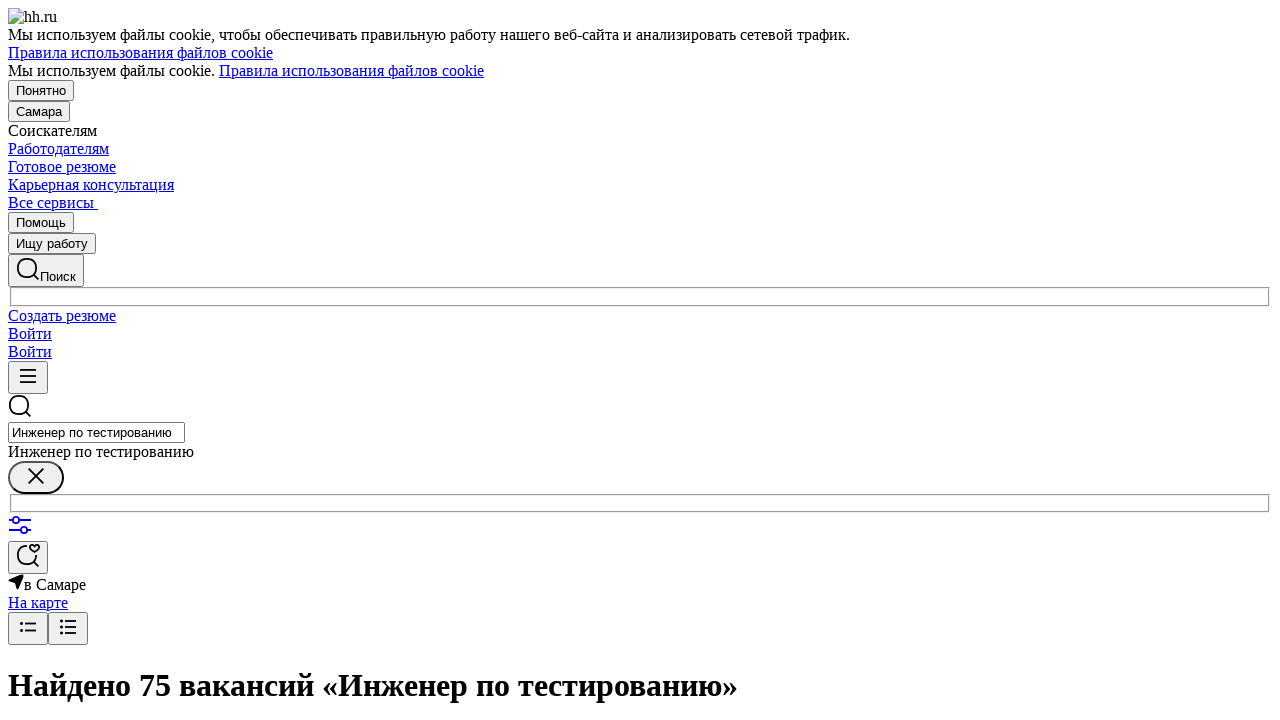

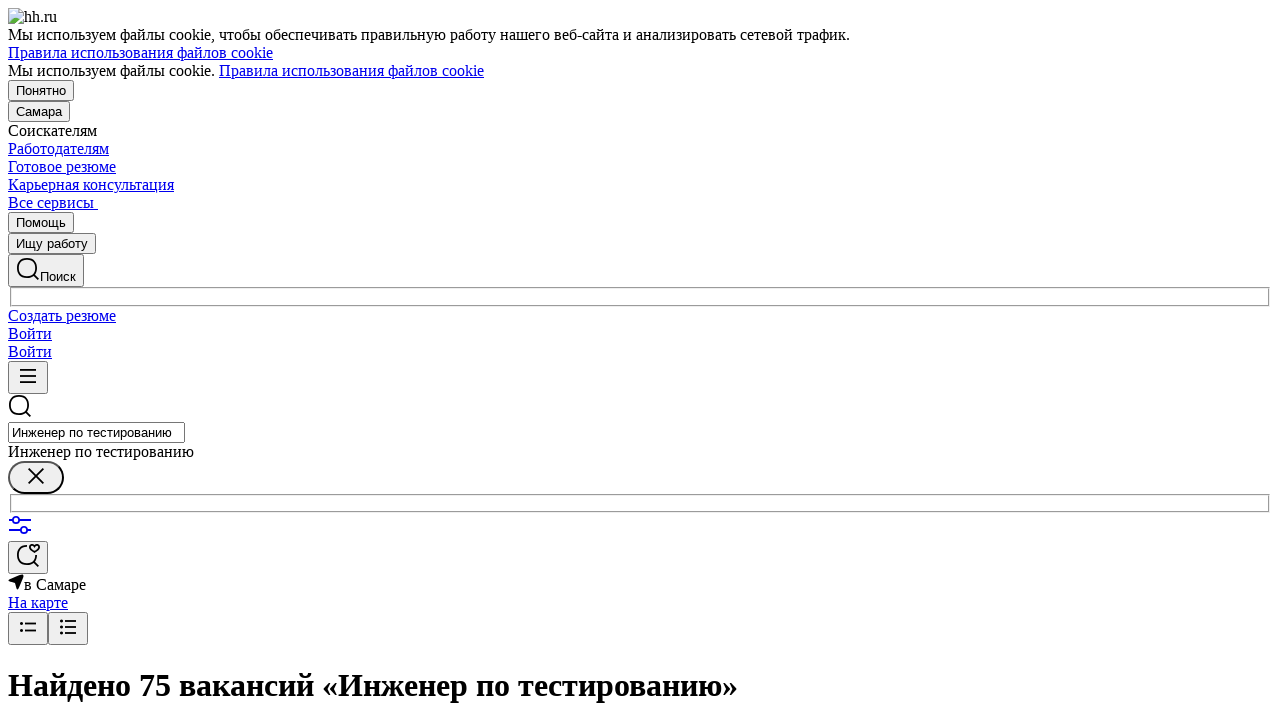